Tests drag and drop functionality on the jQuery UI droppable demo page by switching to an iframe and dragging an element onto a drop target.

Starting URL: http://jqueryui.com/demos/droppable/

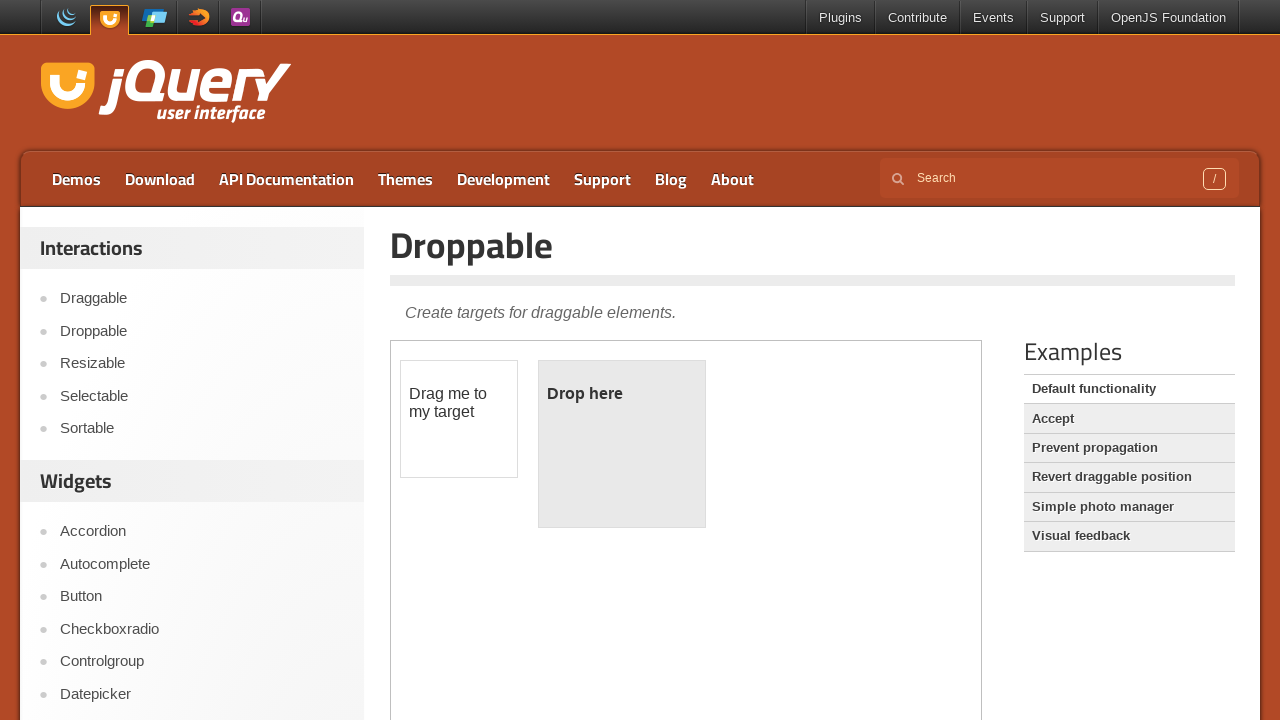

Waited for demo iframe to load
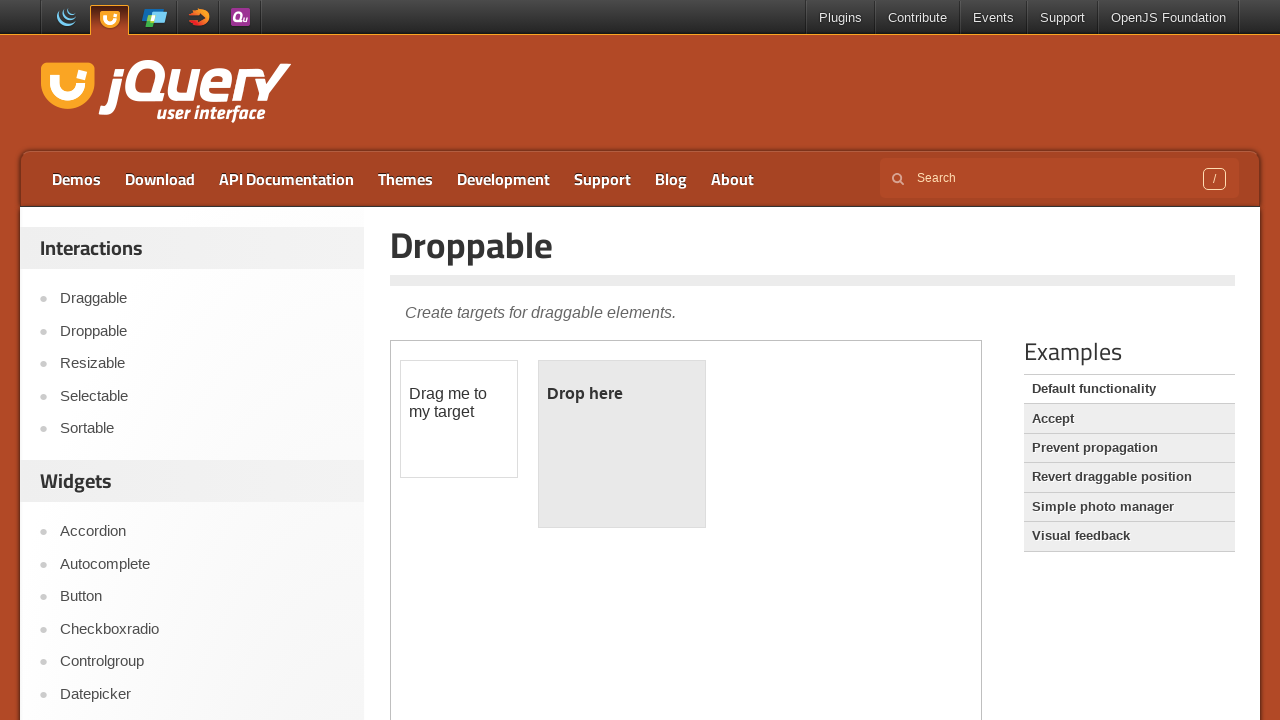

Located the demo iframe containing draggable and droppable elements
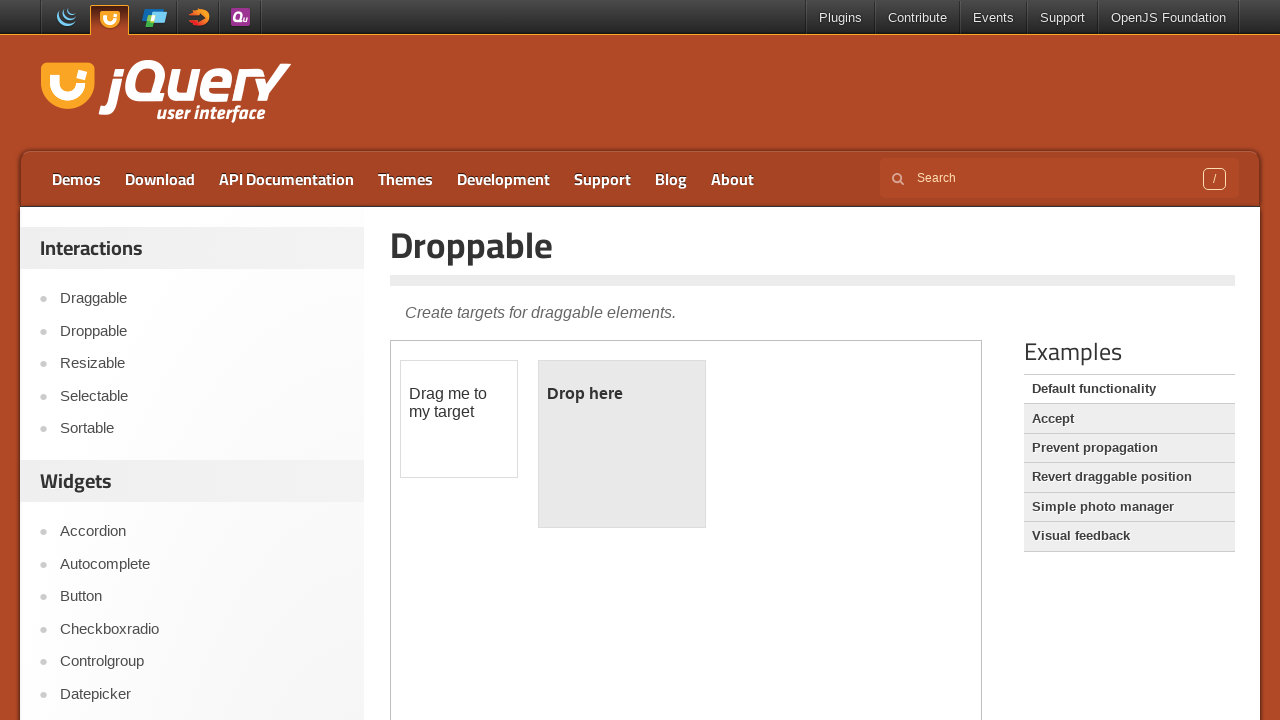

Located the draggable element
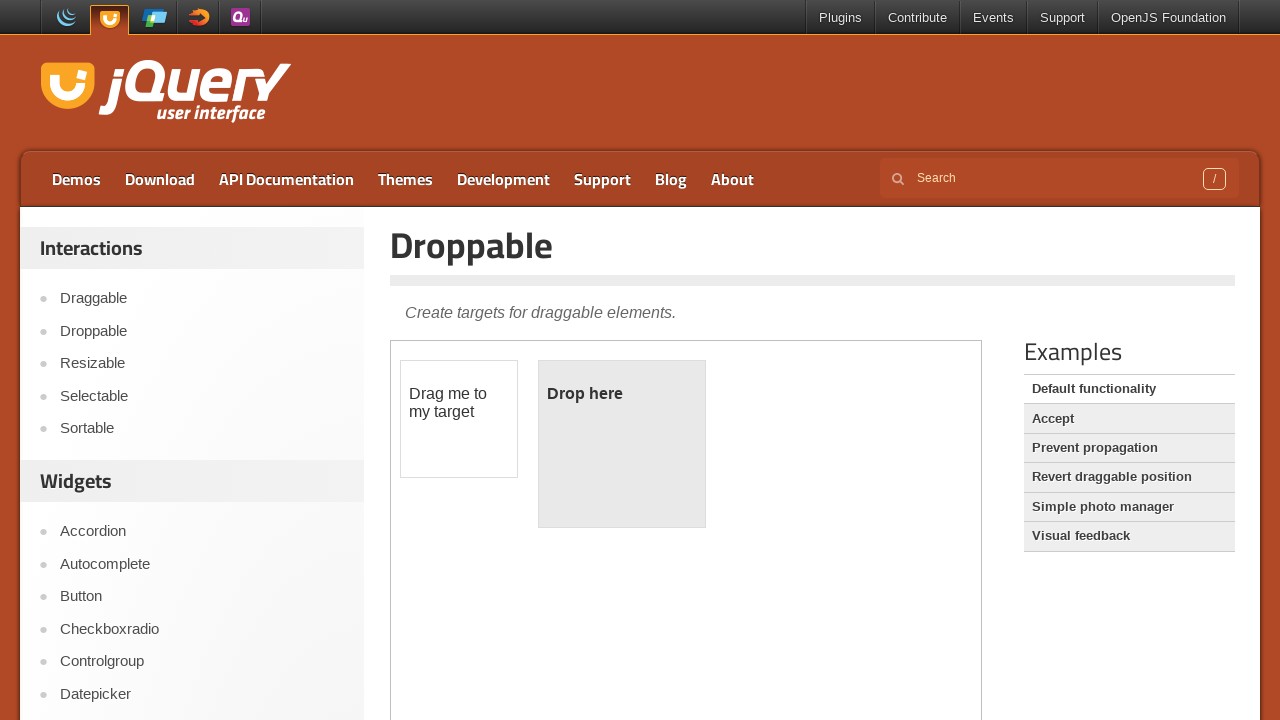

Located the droppable element
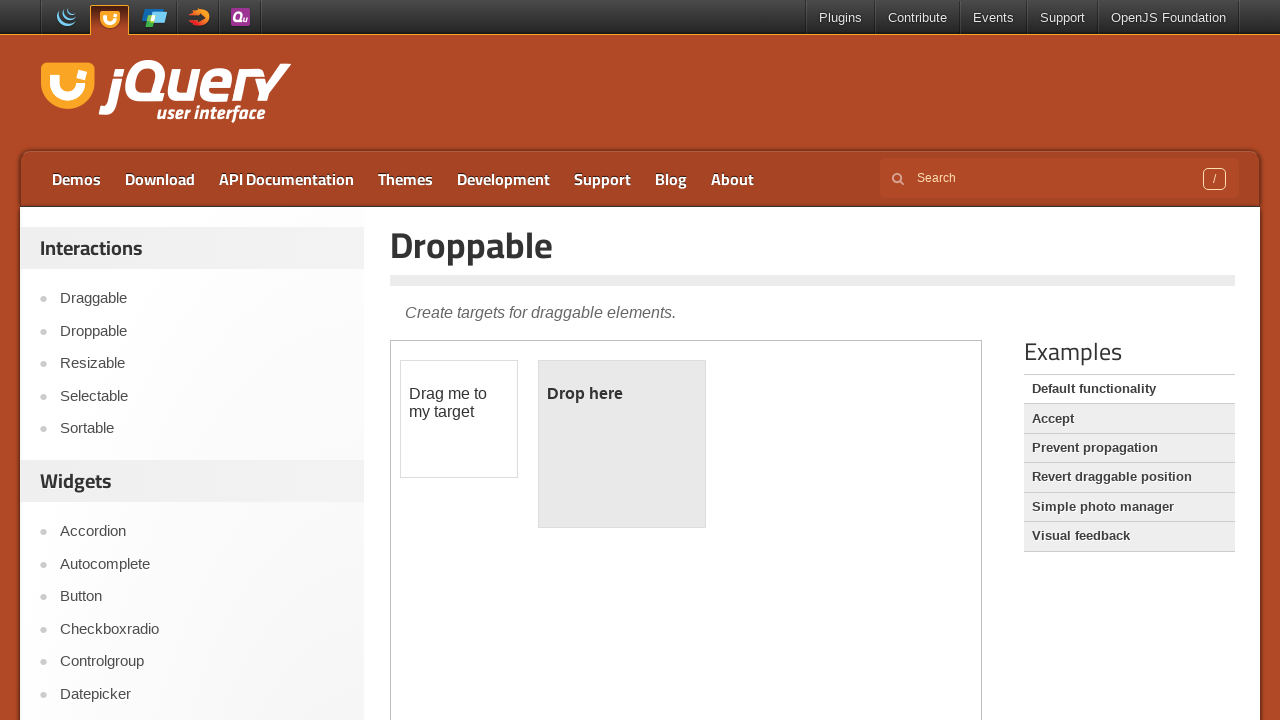

Dragged the draggable element onto the droppable element at (622, 444)
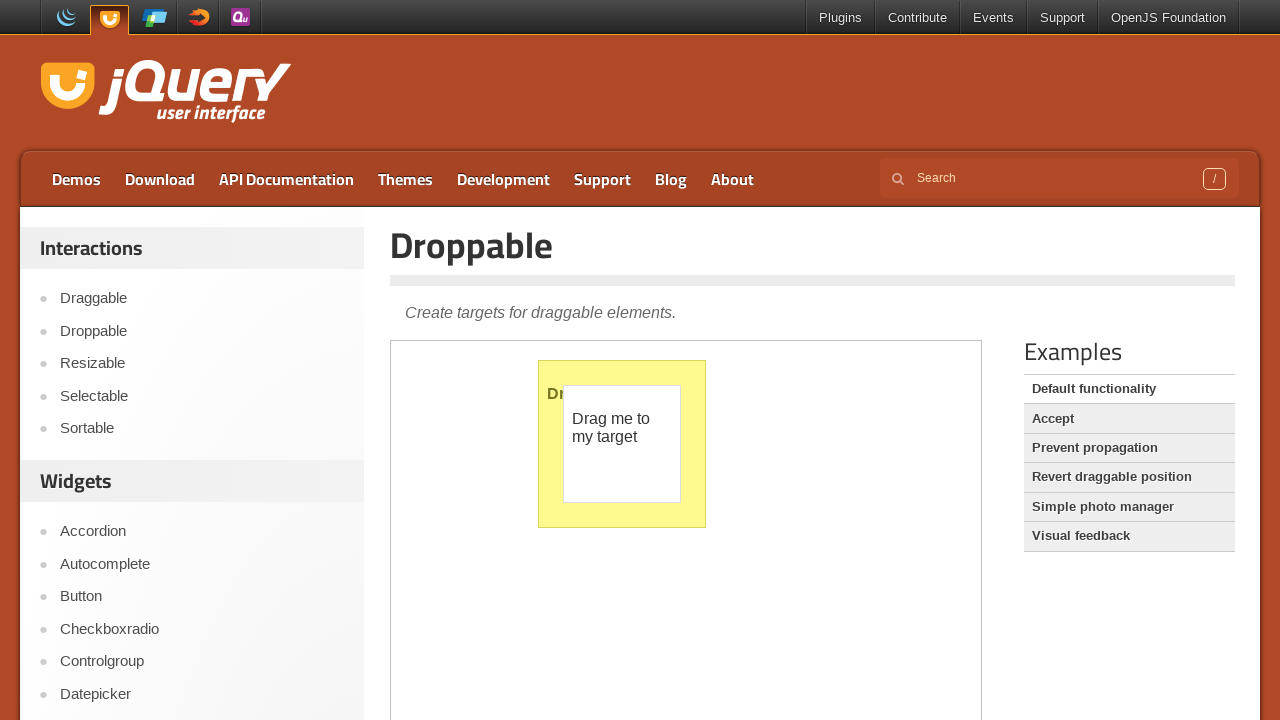

Verified drag and drop was successful - droppable element now displays 'Dropped!'
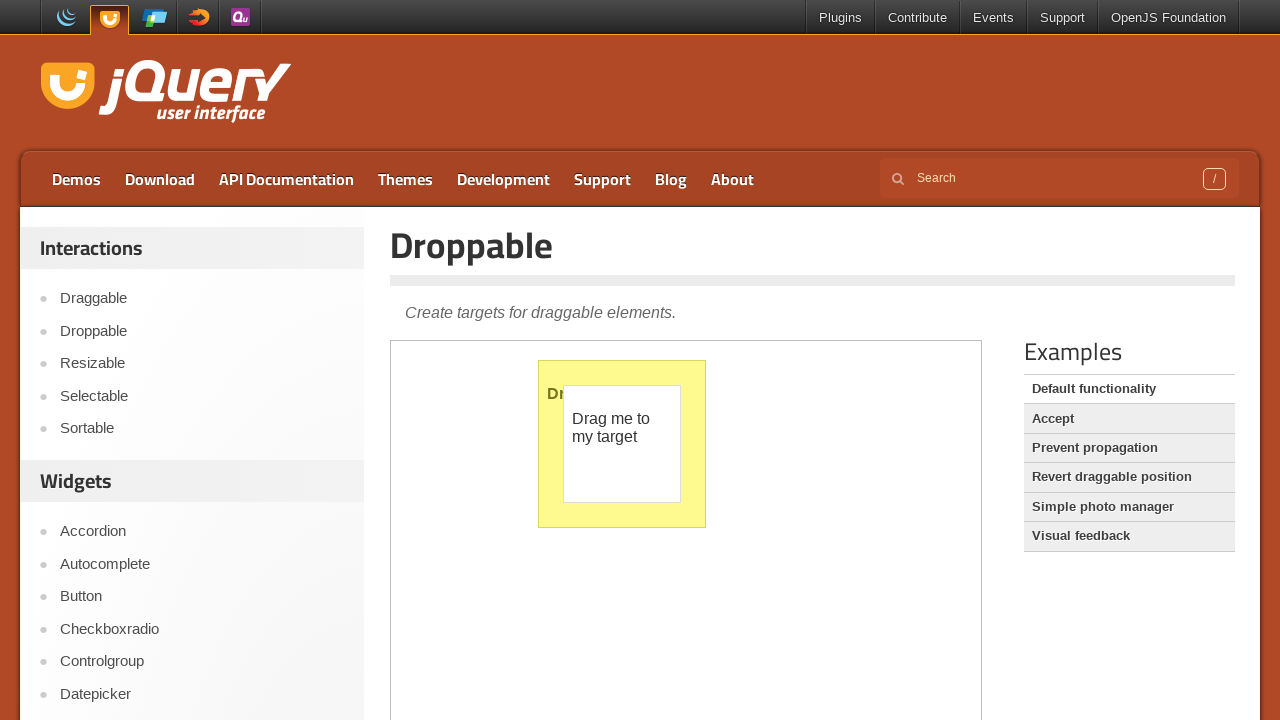

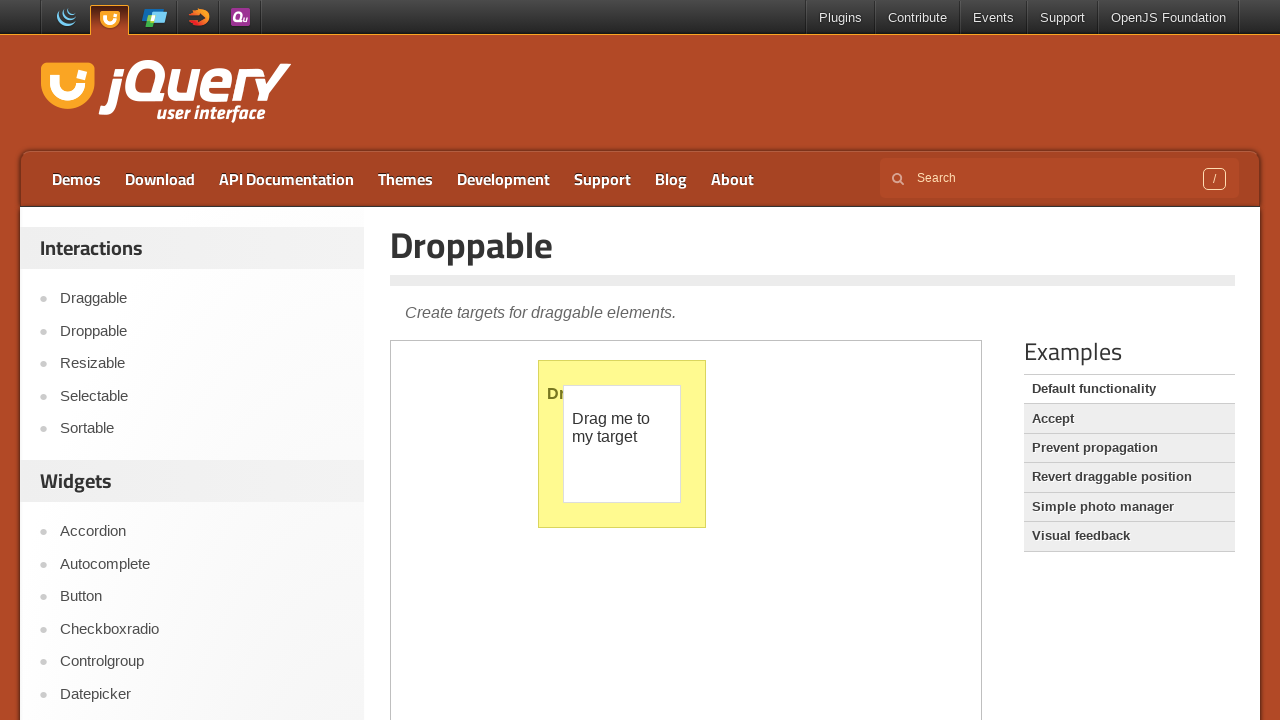